Tests handling of disabled elements by clicking on a "Disabled" tab and interacting with a disabled text box using JavaScript to set and clear its value

Starting URL: https://demoapps.qspiders.com/ui?scenario=1

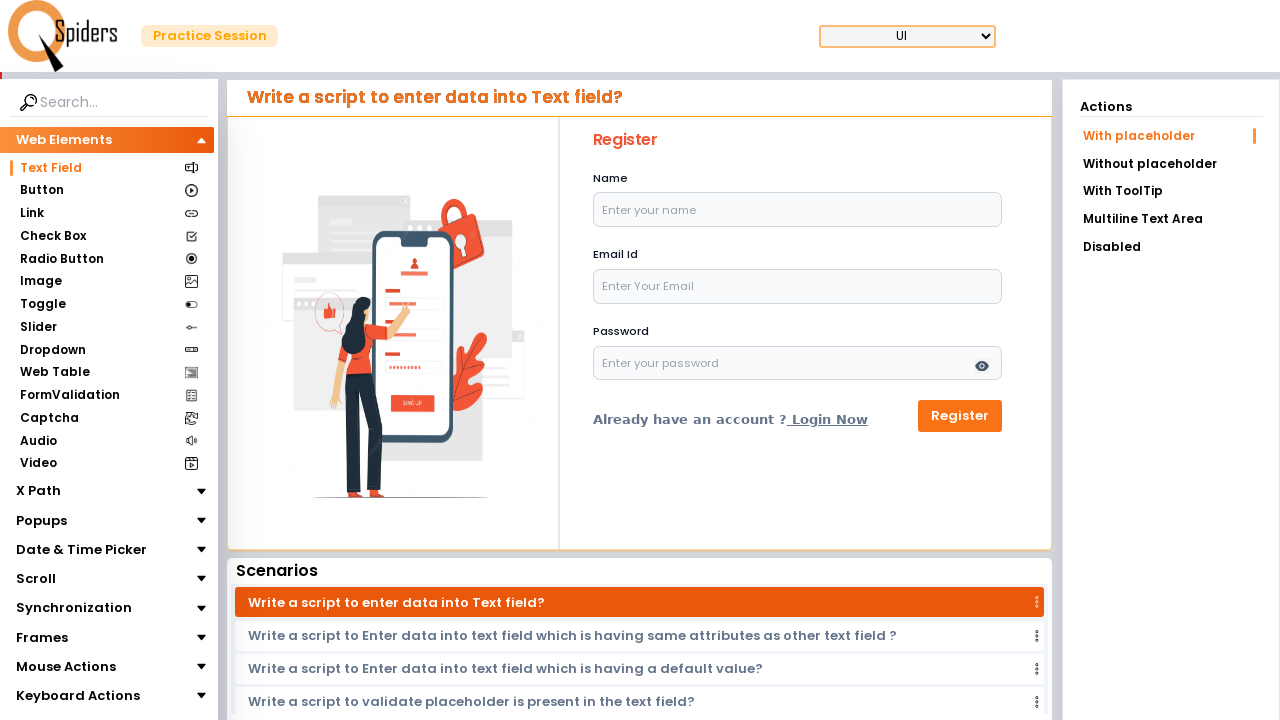

Clicked on the 'Disabled' tab at (1171, 247) on xpath=//li[text()='Disabled']
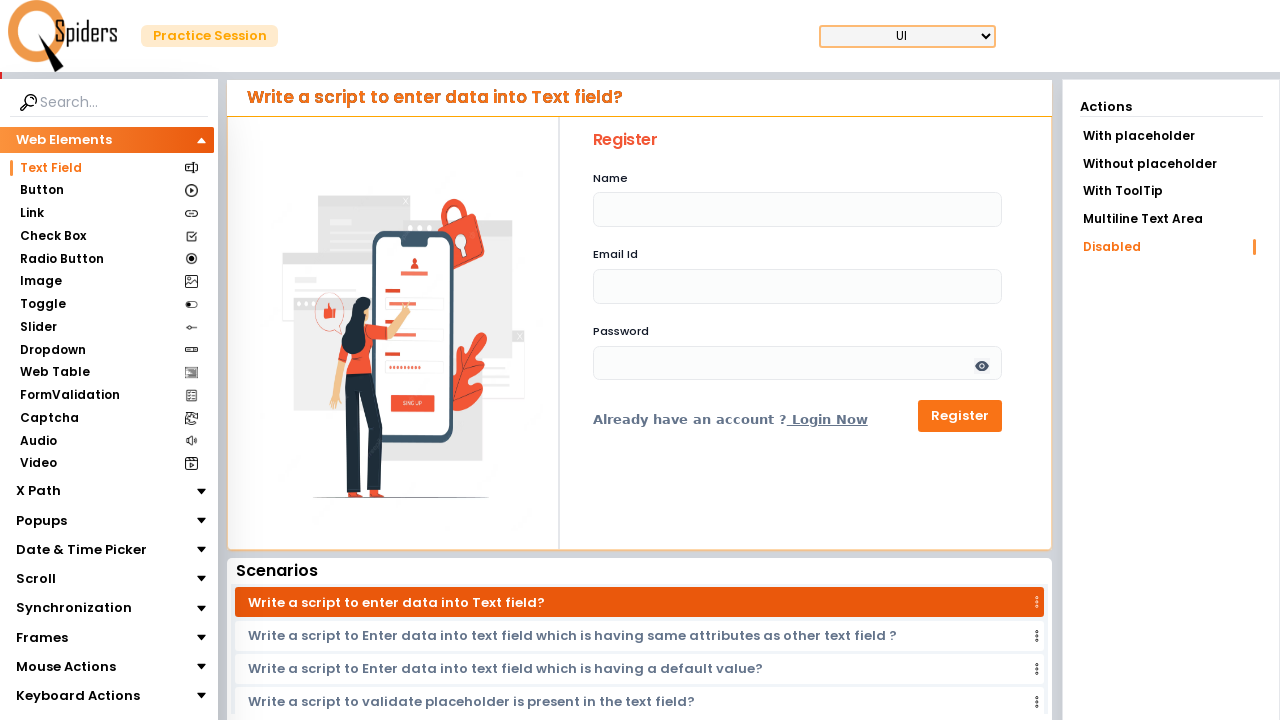

Disabled text box element loaded and is present
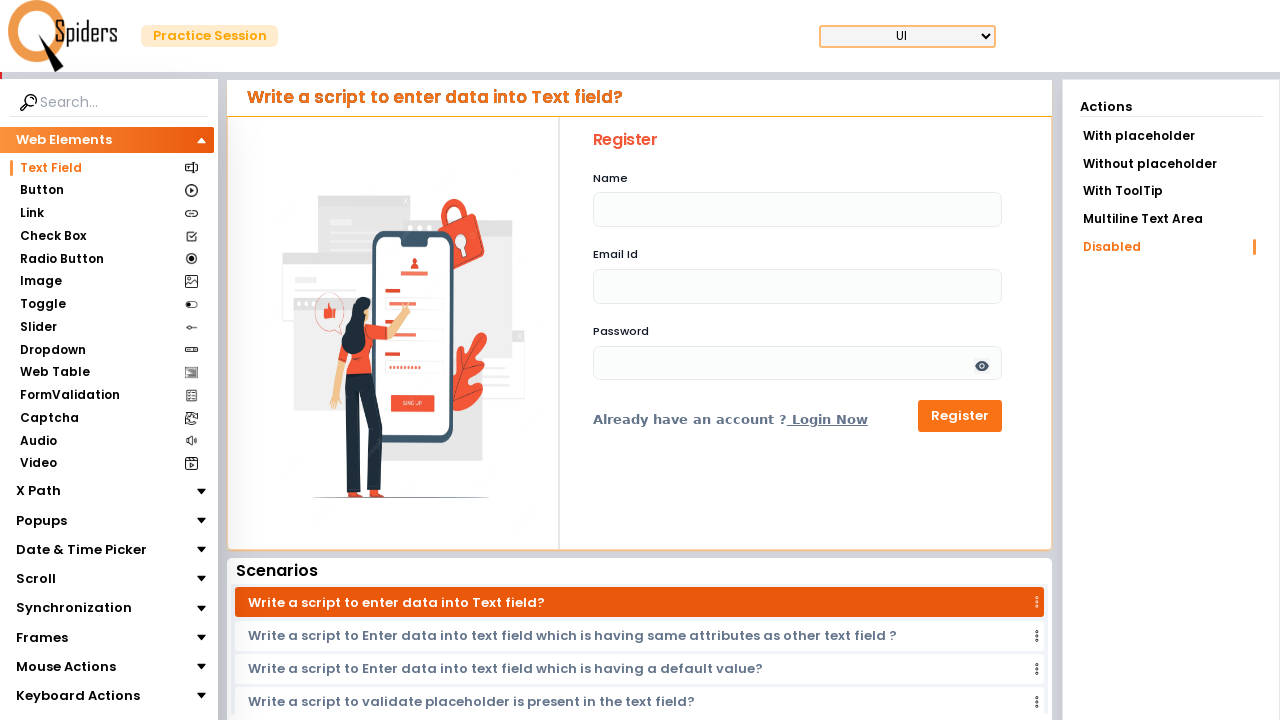

Set value 'admin' on disabled text box using JavaScript
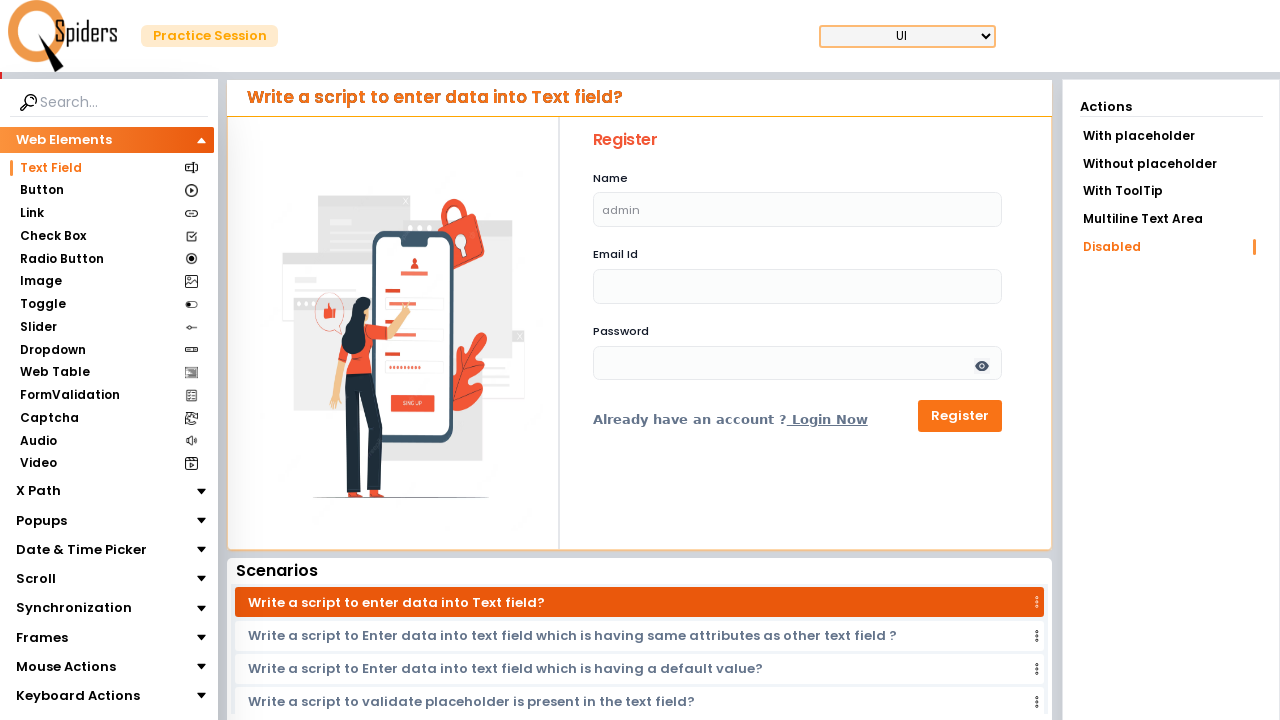

Cleared value from disabled text box using JavaScript
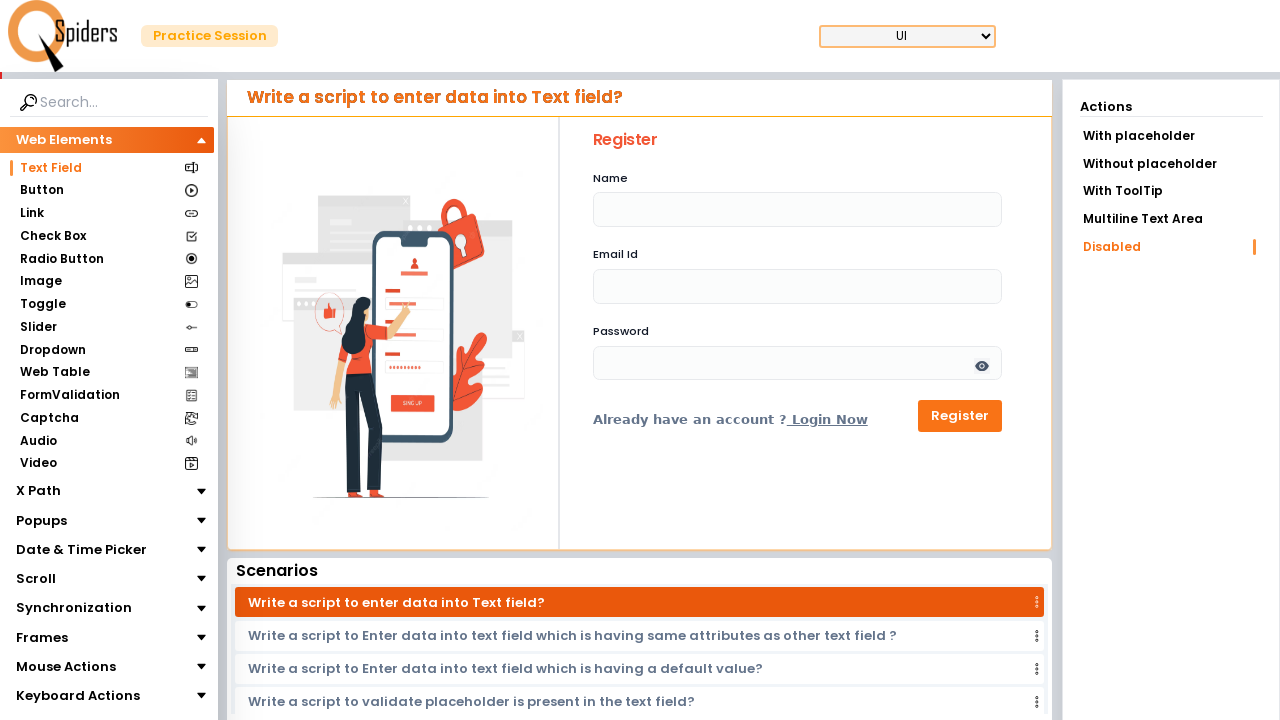

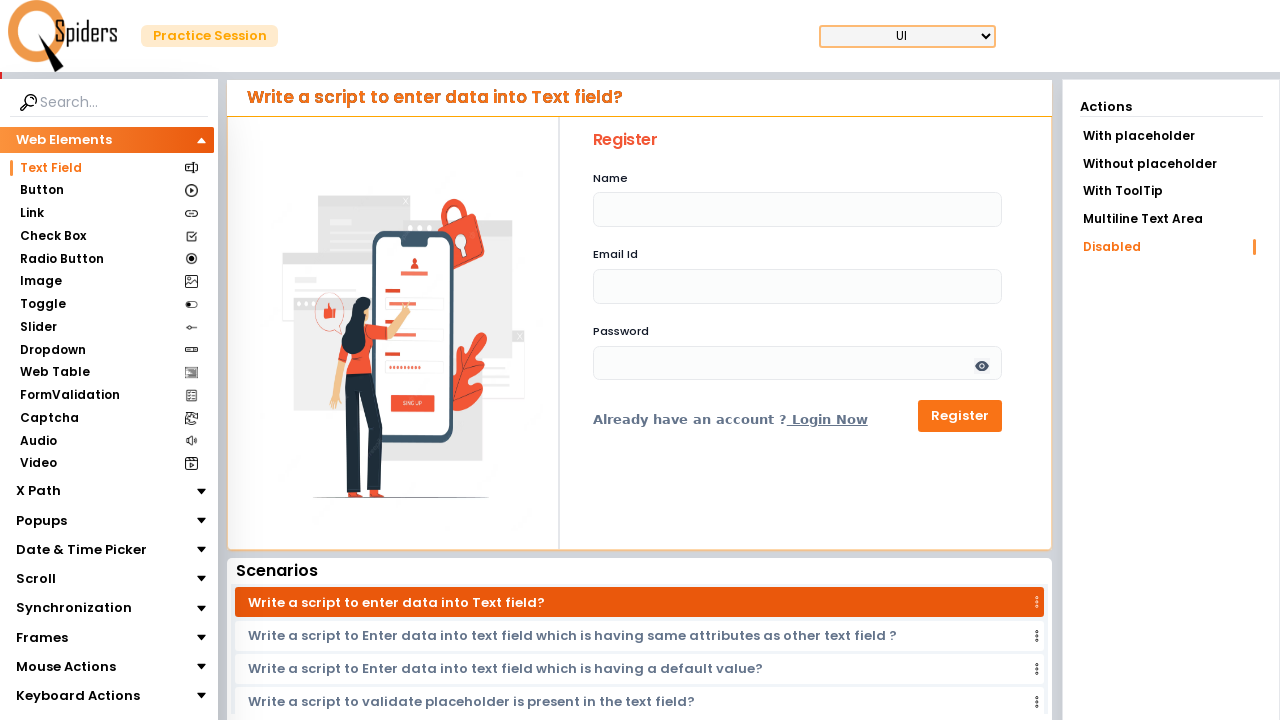